Tests JavaScript drag and drop functionality by dragging boxes to an obliterator element and verifying they are removed

Starting URL: http://web.masteringselenium.com/jsDragAndDrop.html

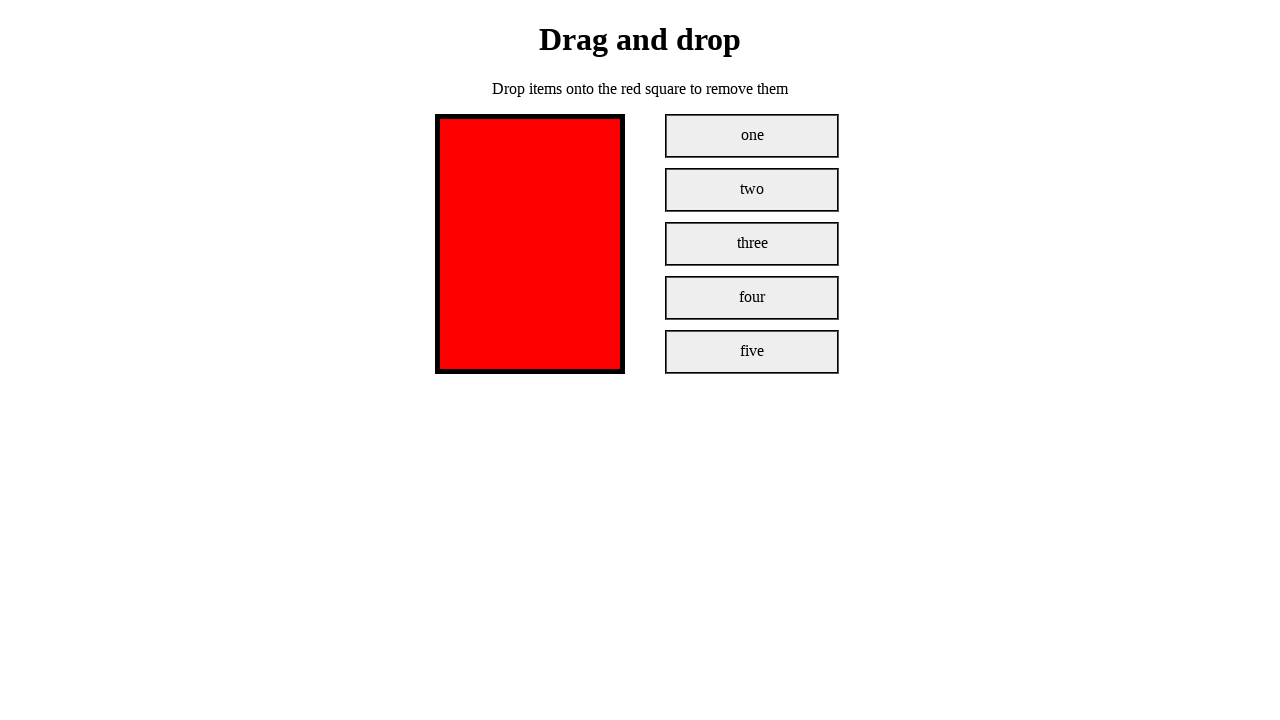

Waited for drag and drop boxes to be present on the page
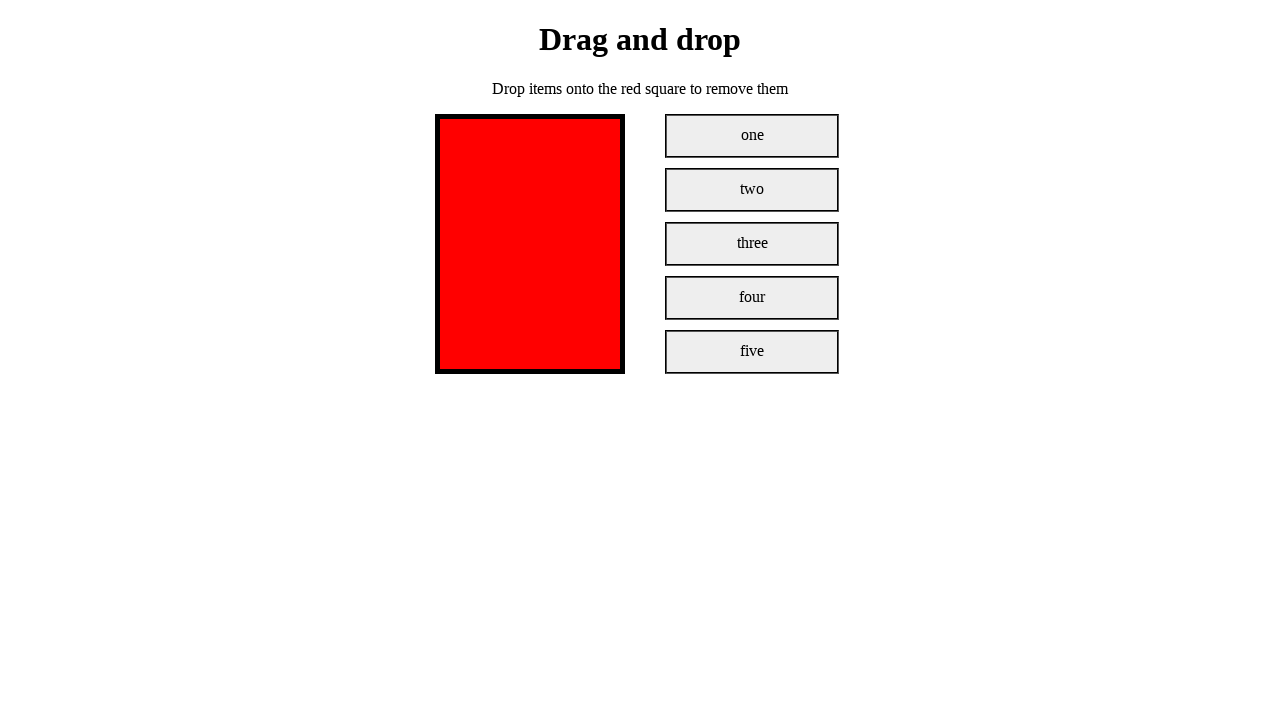

Located the first box element with id 'one'
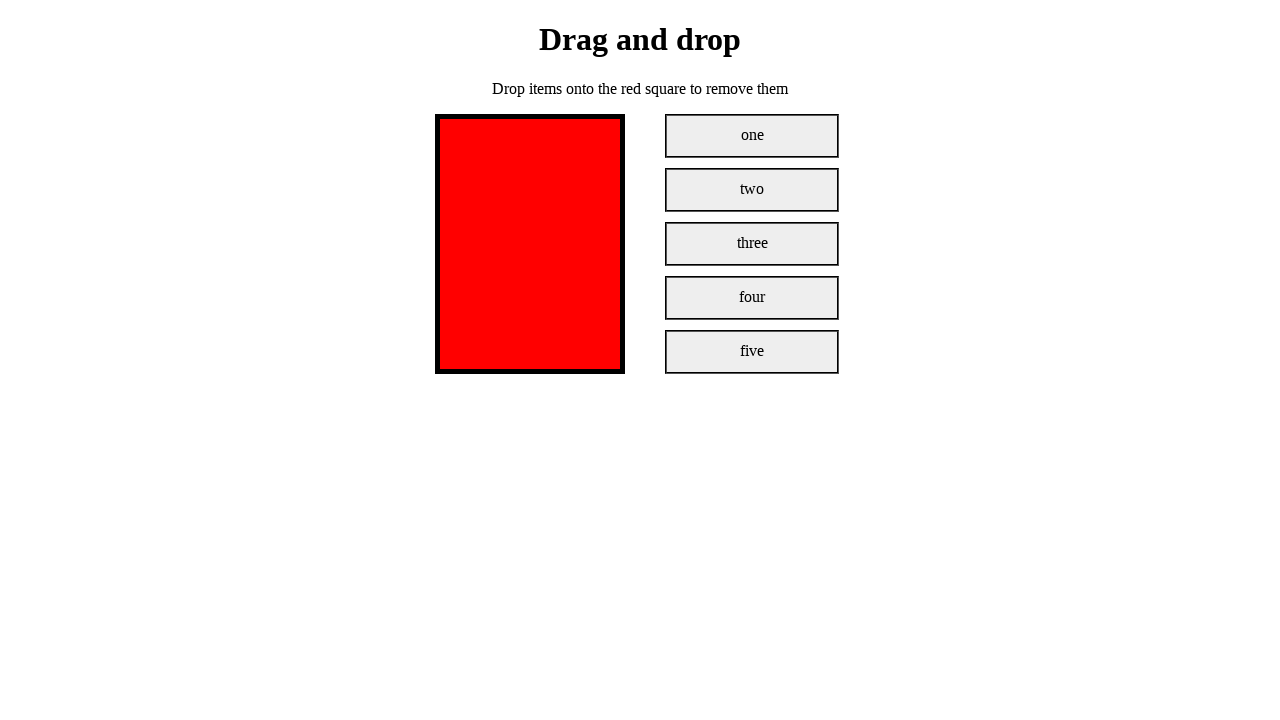

Located the obliterator element with id 'obliterate'
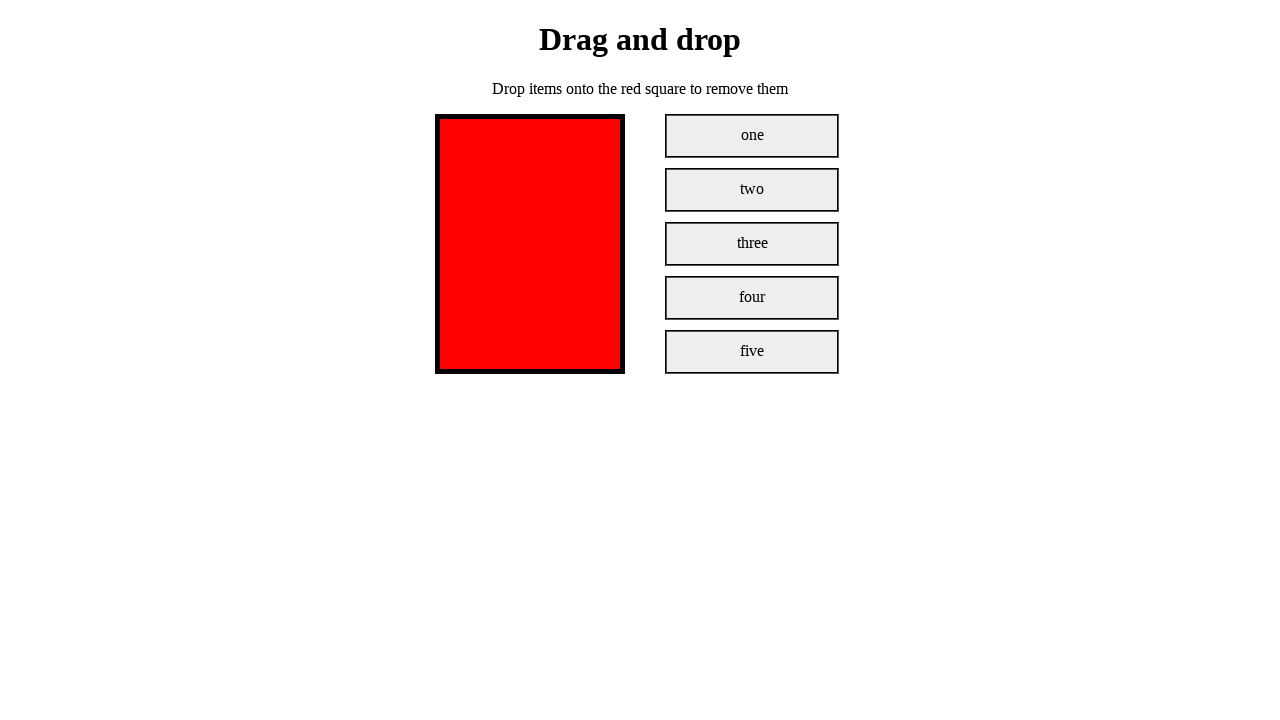

Dragged the first box to the obliterator element at (530, 244)
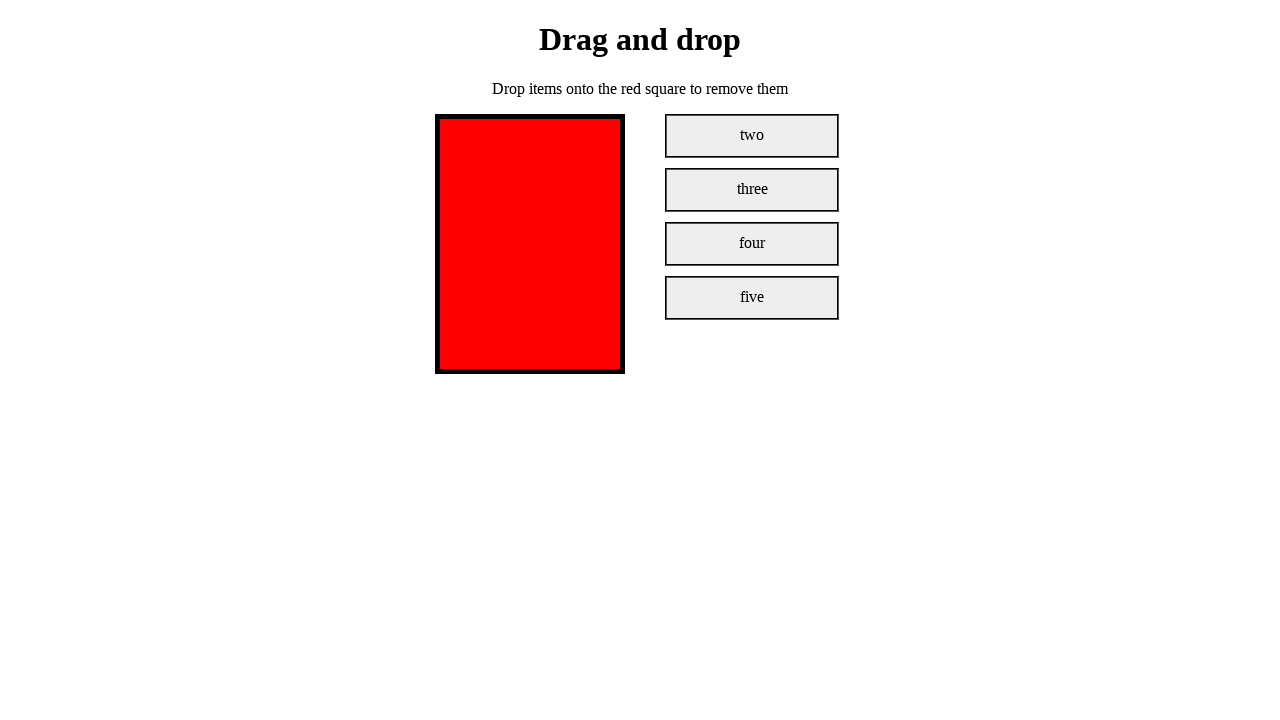

Located the second box element with id 'two'
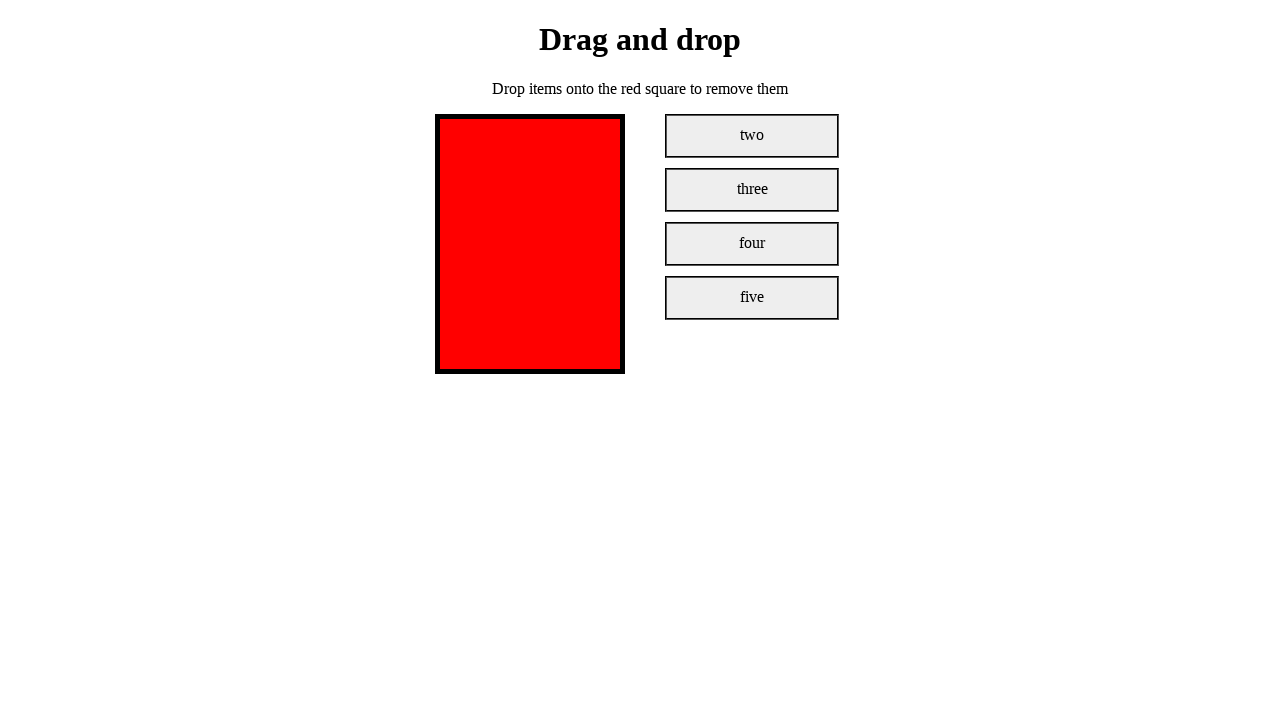

Dragged the second box to the obliterator element at (530, 244)
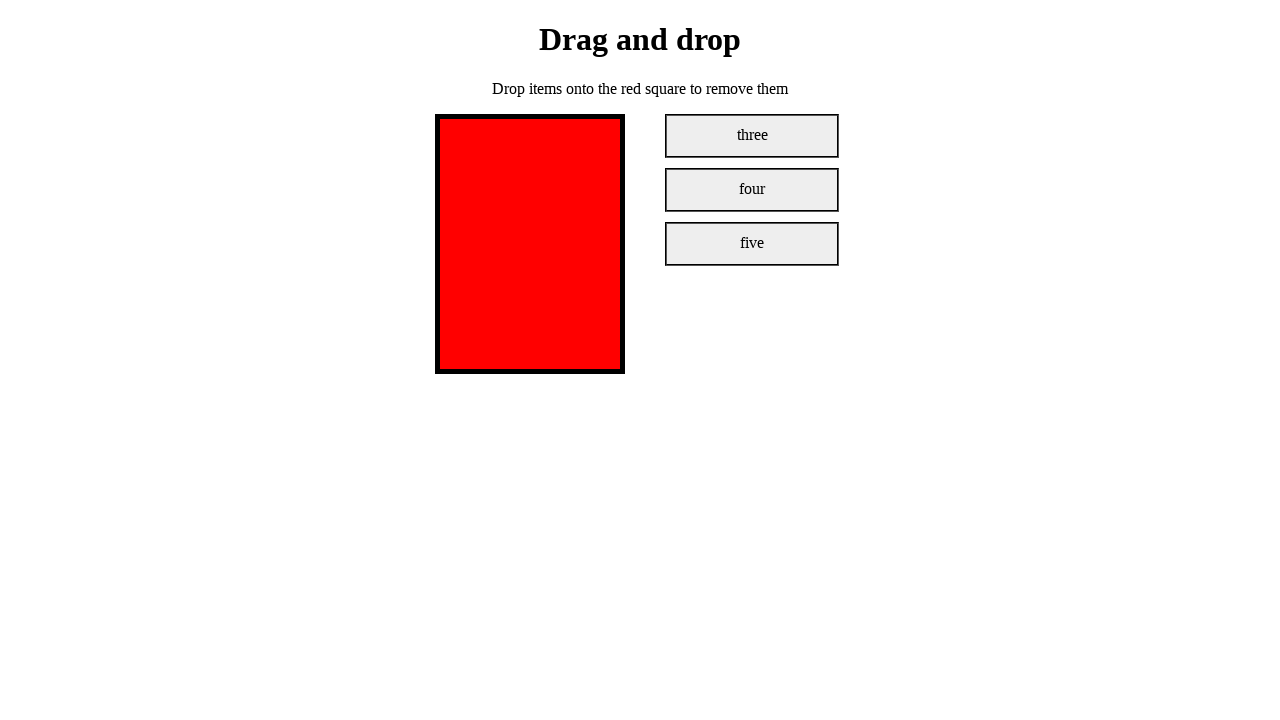

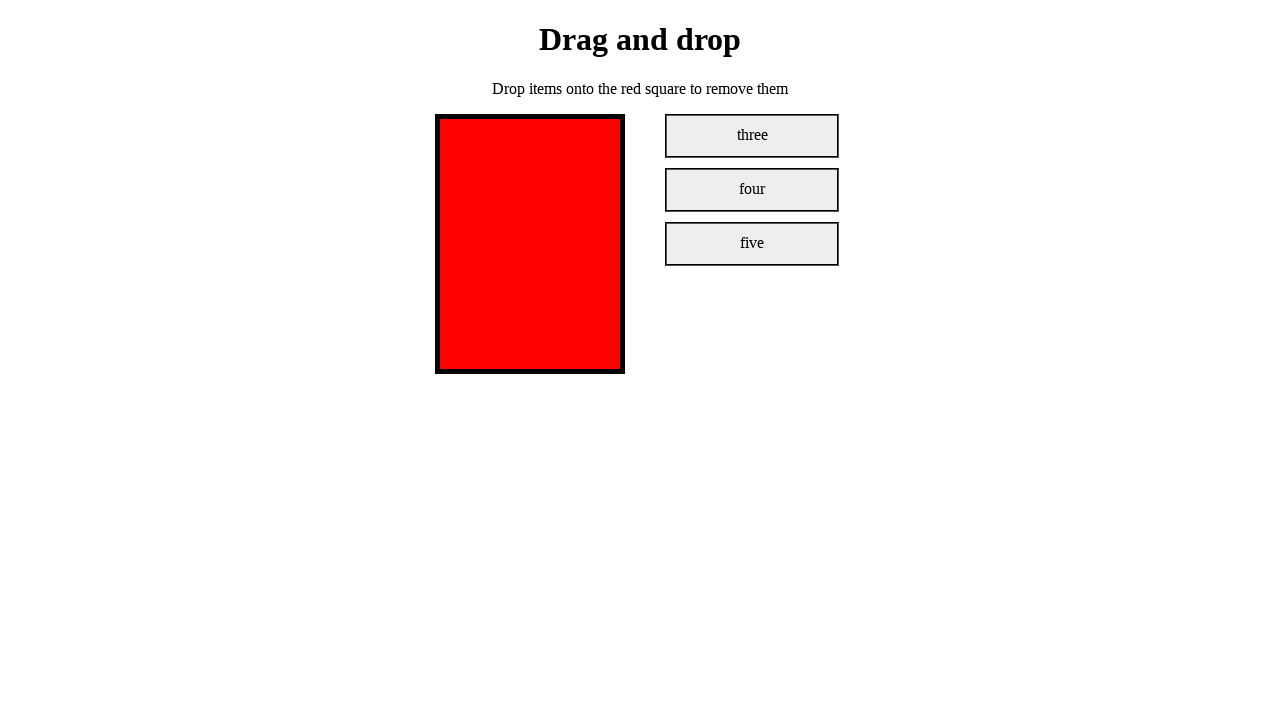